Tests JavaScript prompt dialog by clicking prompt button, entering text, and accepting

Starting URL: https://the-internet.herokuapp.com/javascript_alerts

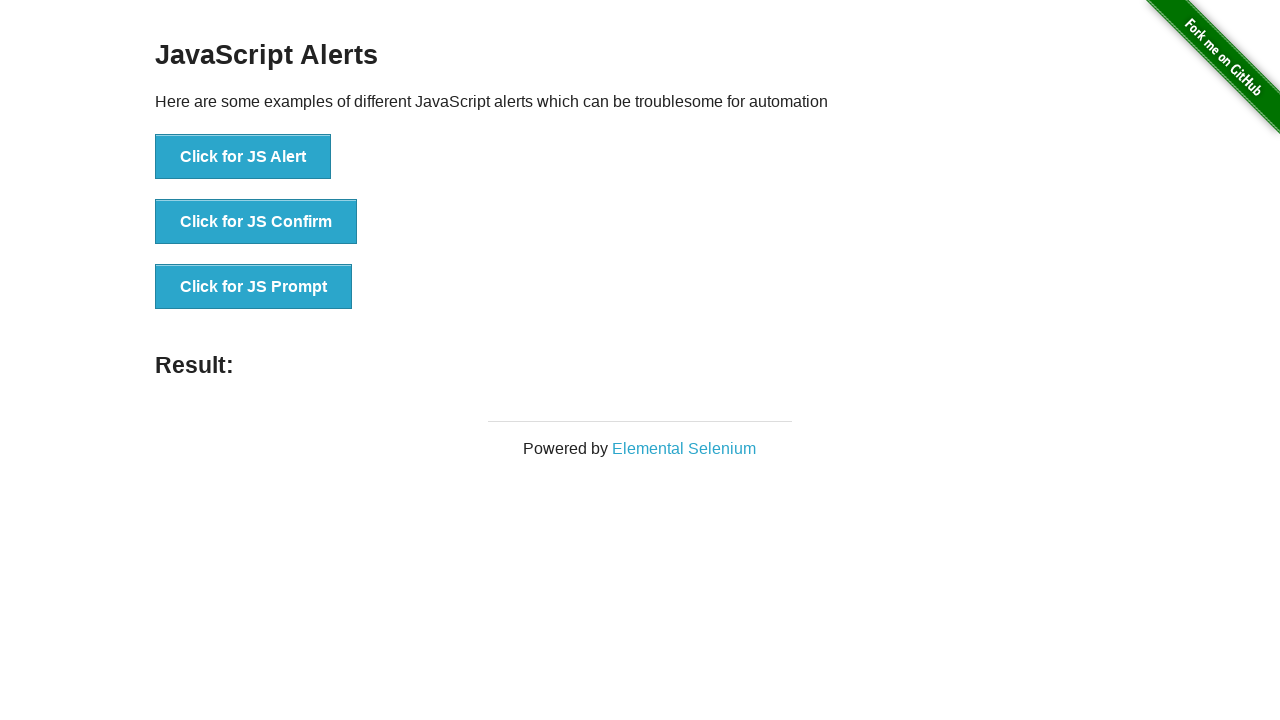

Clicked JS Prompt button at (254, 287) on xpath=//button[.='Click for JS Prompt']
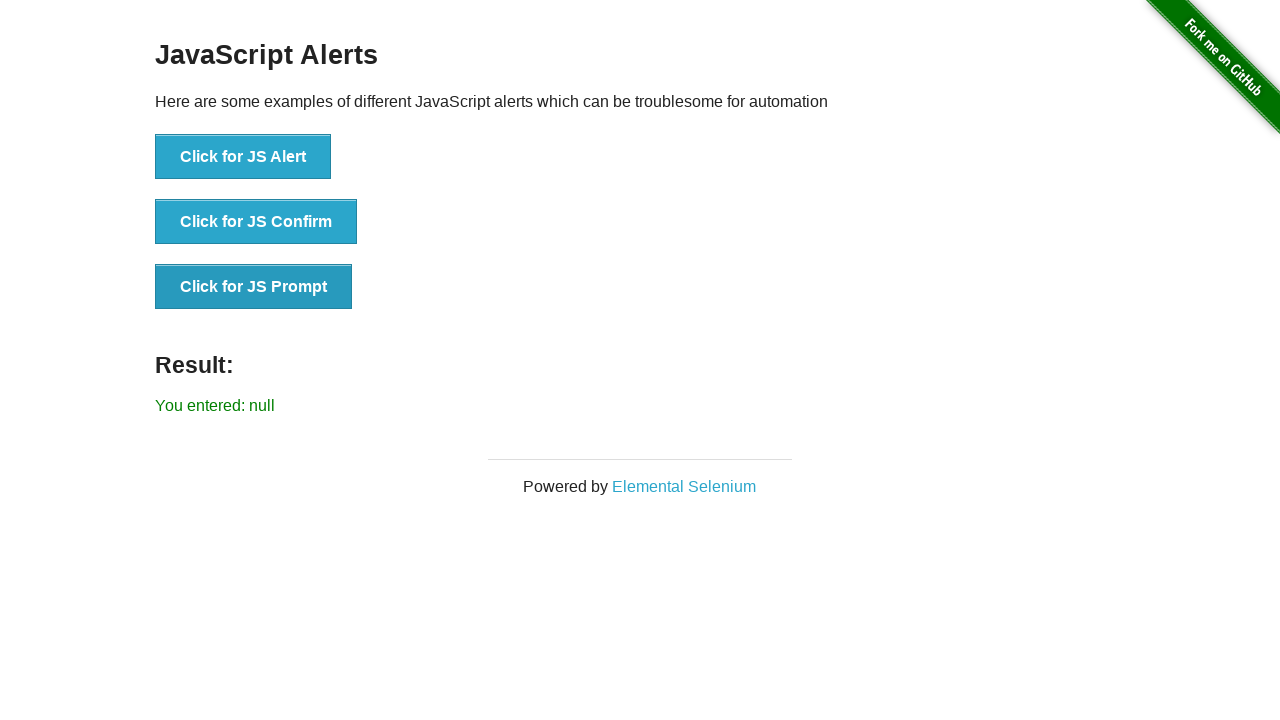

Set up dialog handler to accept prompt with text 'Homework is Important'
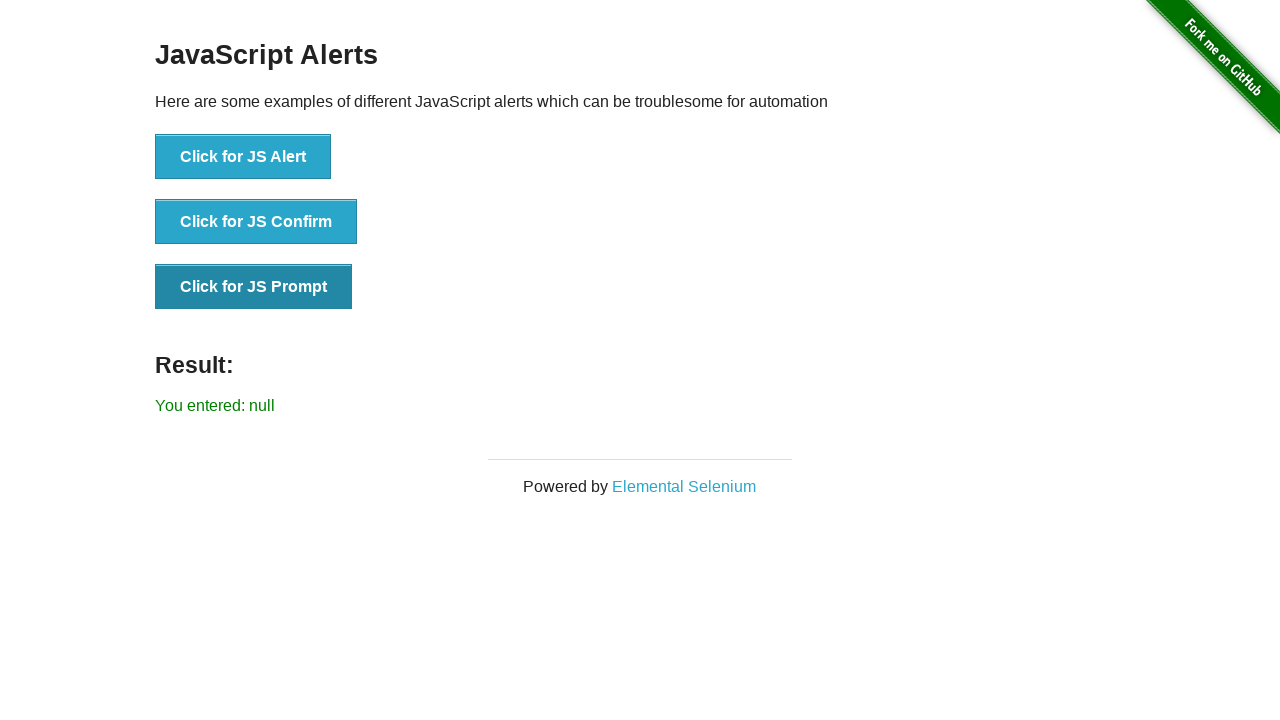

Clicked JS Prompt button to trigger dialog at (254, 287) on xpath=//button[.='Click for JS Prompt']
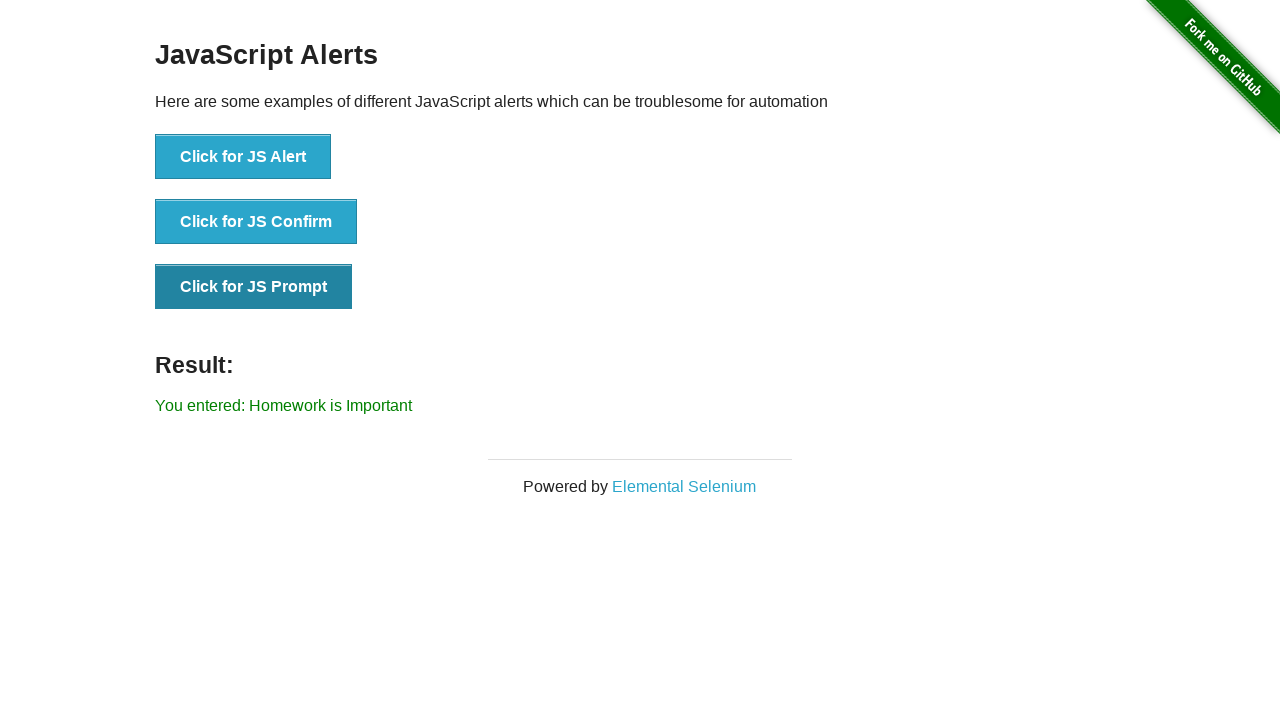

Waited for result message to appear
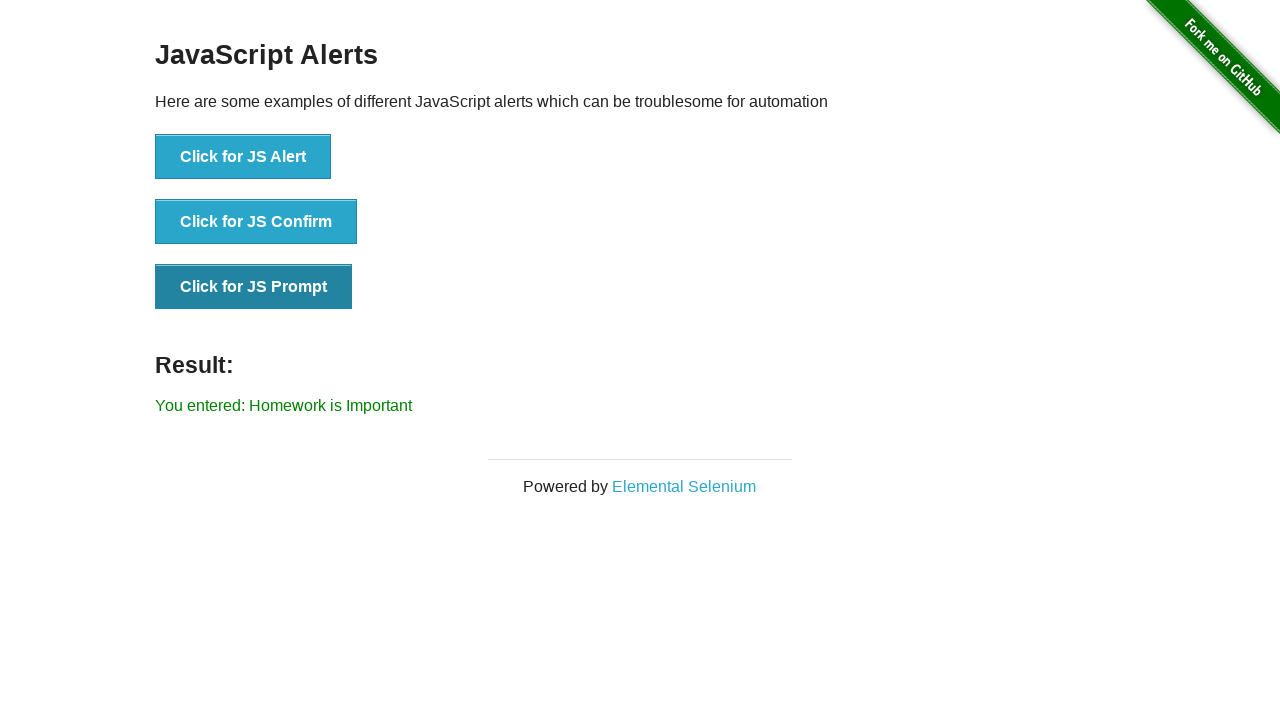

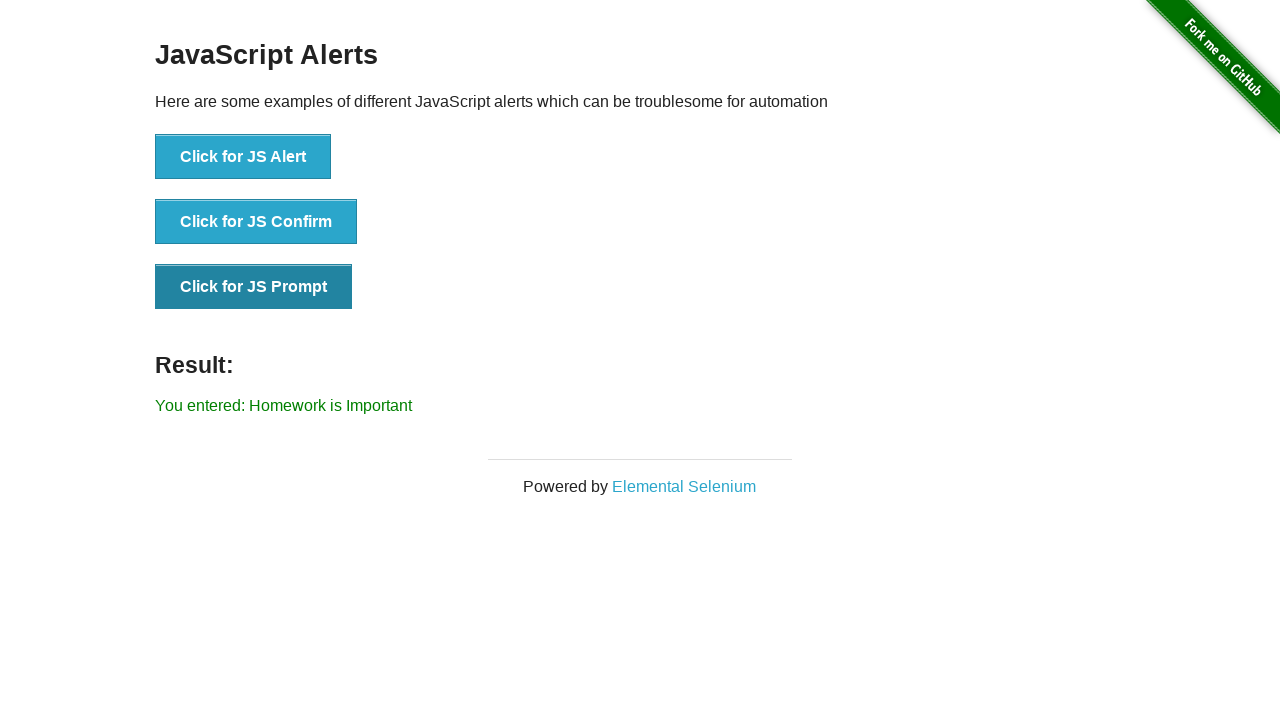